Tests a math exercise page by reading two numbers displayed on the page, calculating their sum, selecting the correct answer from a dropdown menu, and submitting the form.

Starting URL: https://suninjuly.github.io/selects1.html

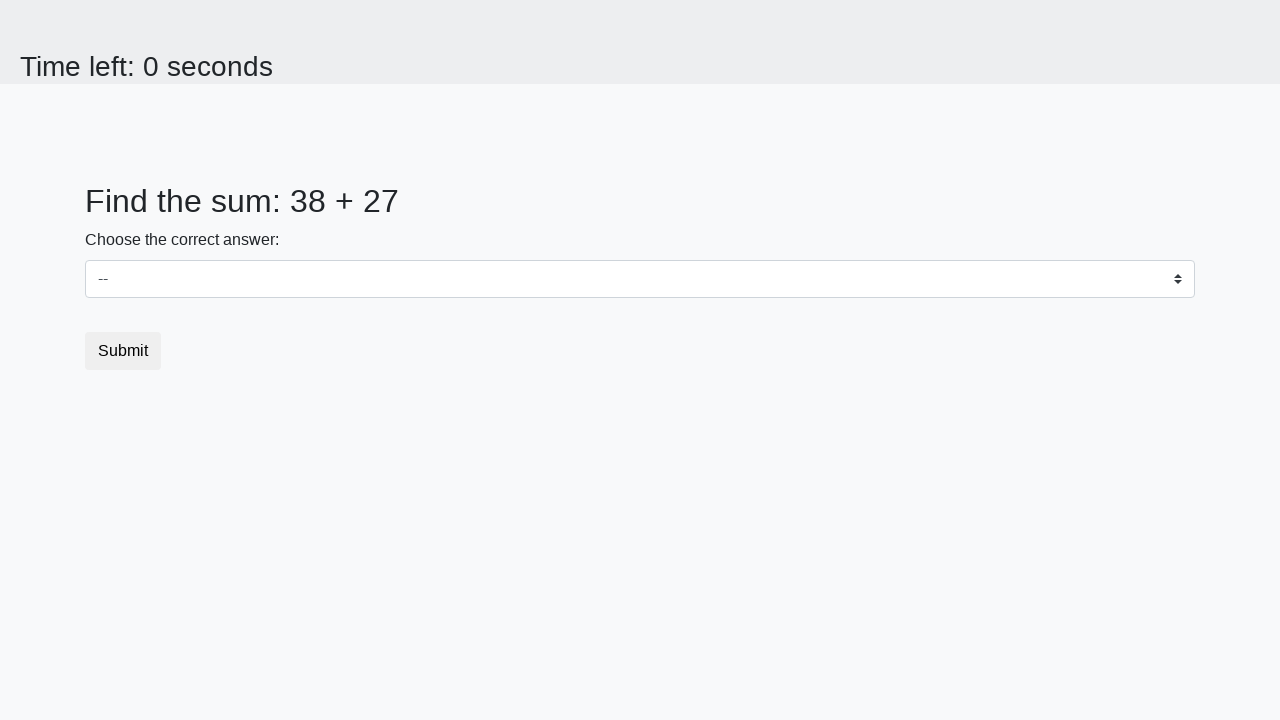

Located first number element (num1)
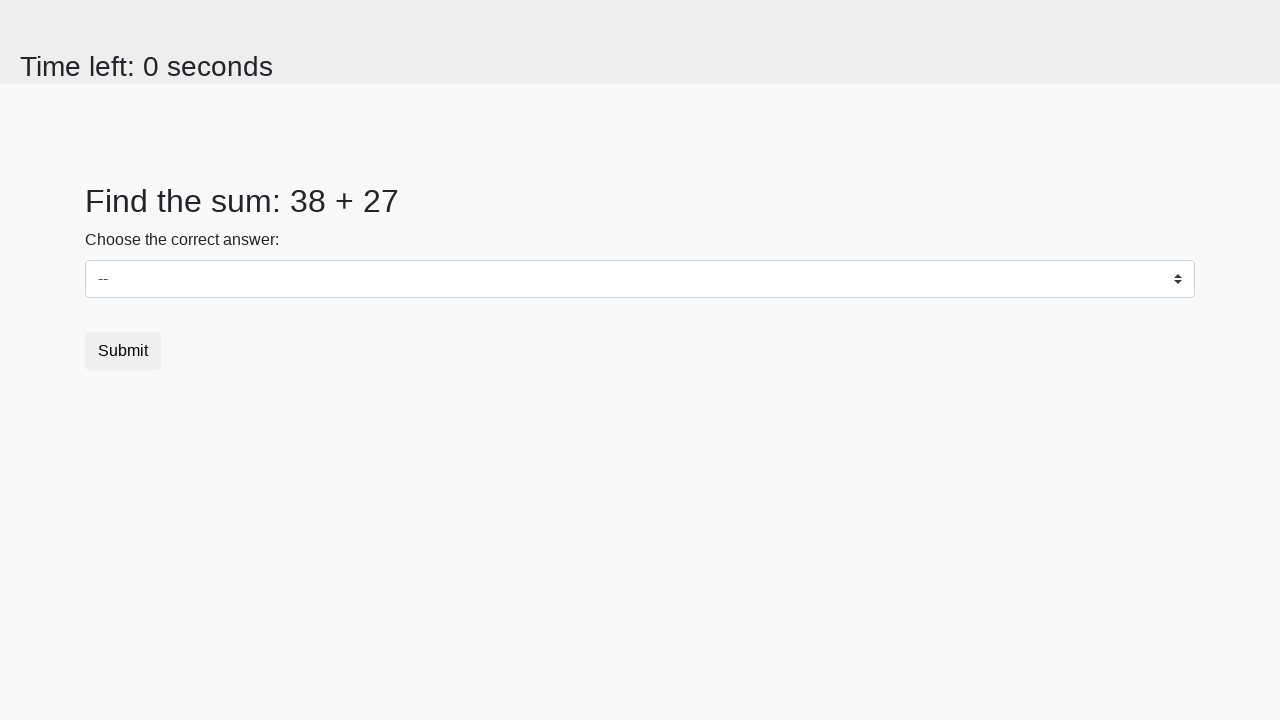

Located second number element (num2)
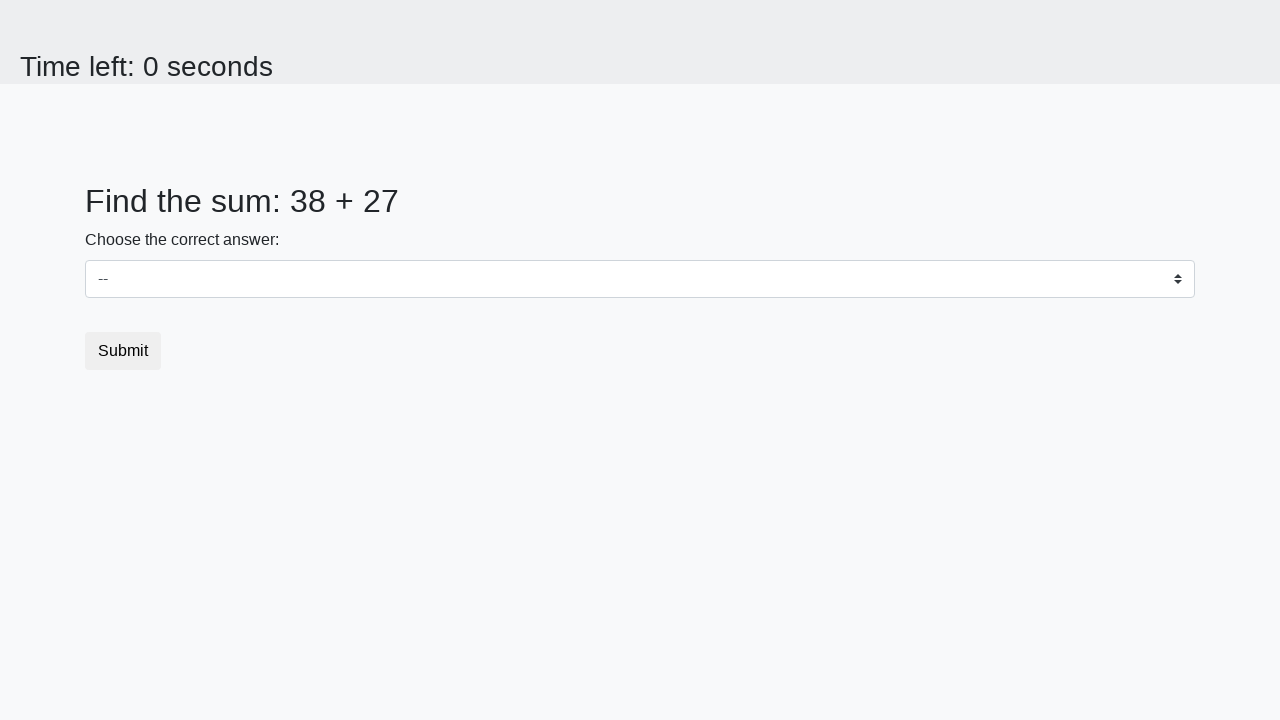

Read first number from page: 38
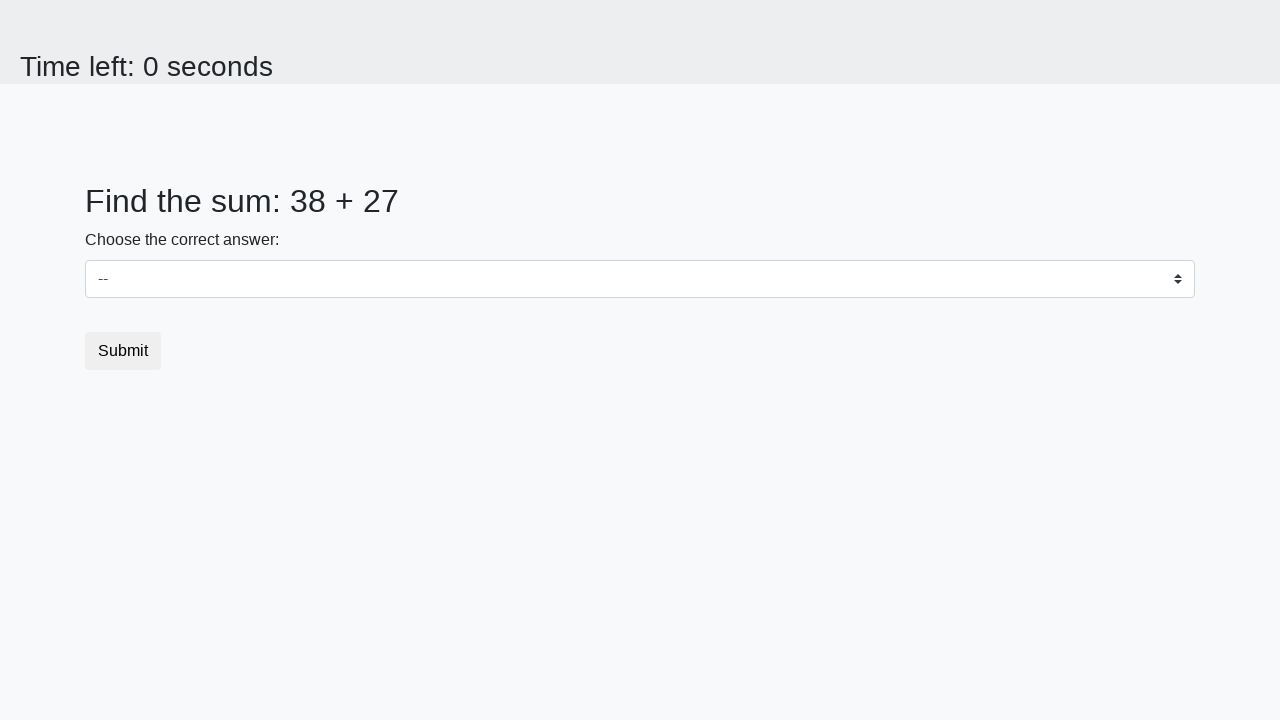

Read second number from page: 27
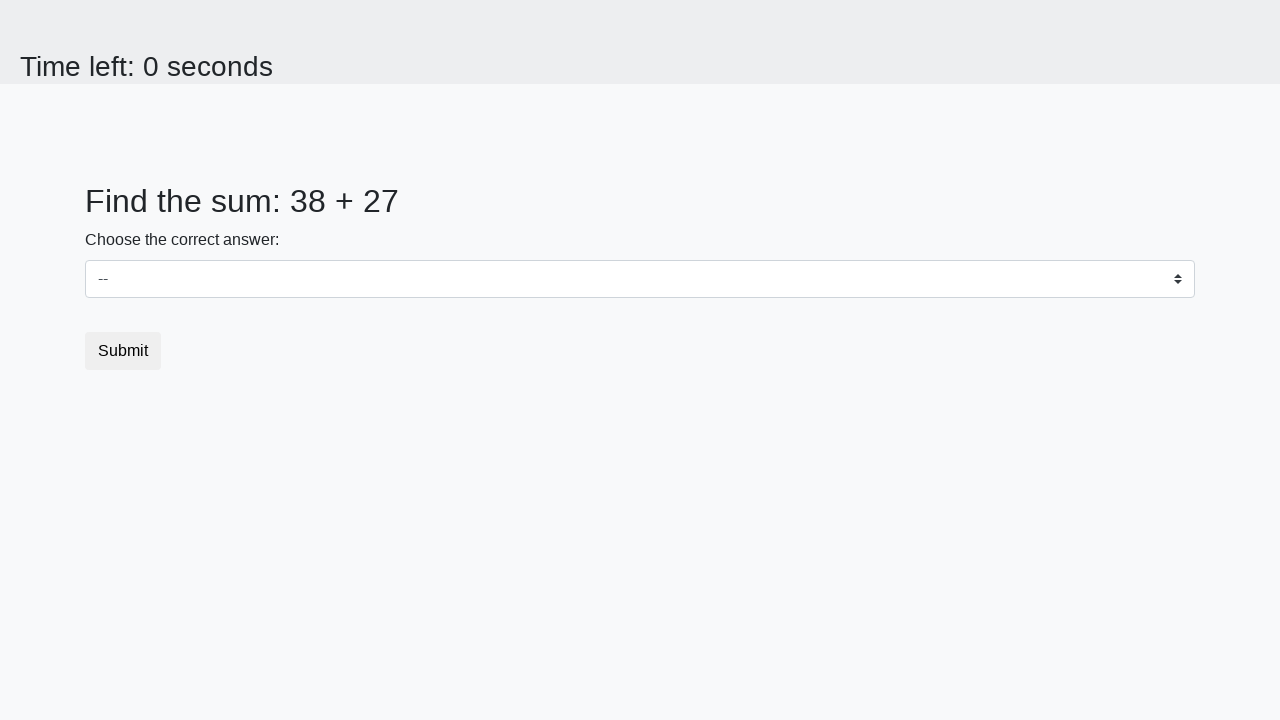

Calculated sum: 38 + 27 = 65
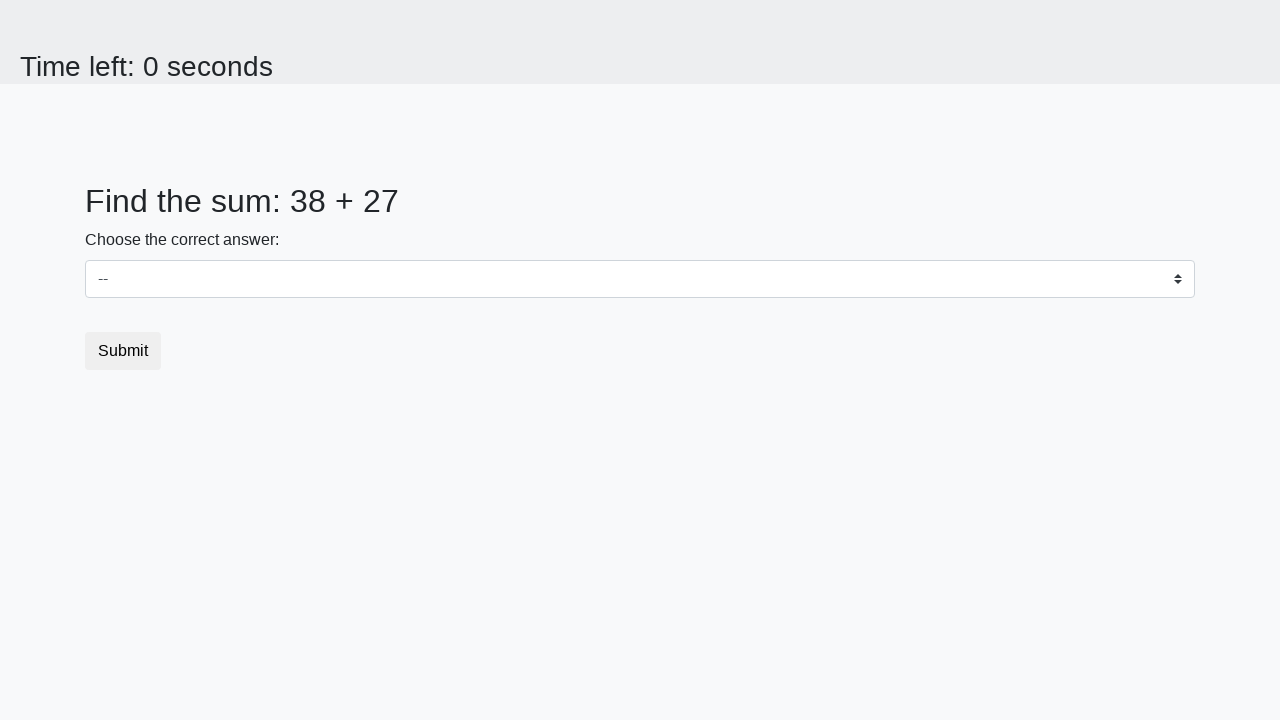

Selected correct answer '65' from dropdown menu on .custom-select
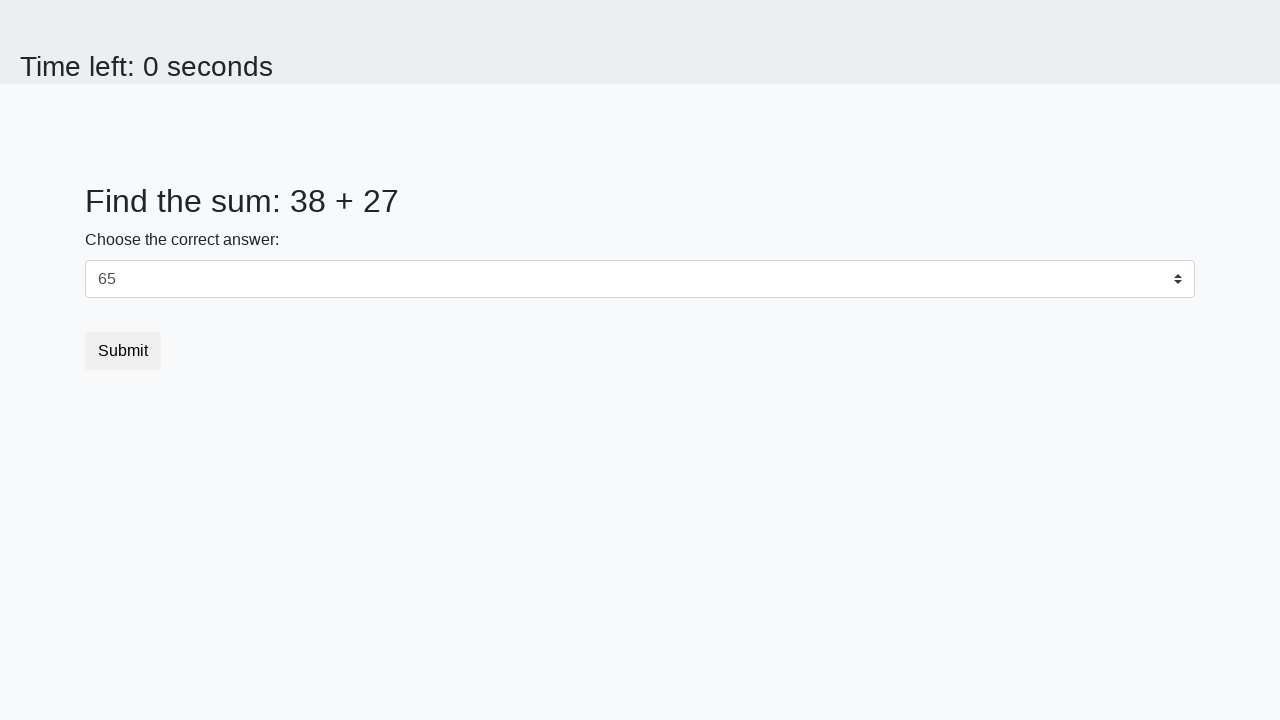

Clicked submit button to submit form at (123, 351) on .btn.btn-default
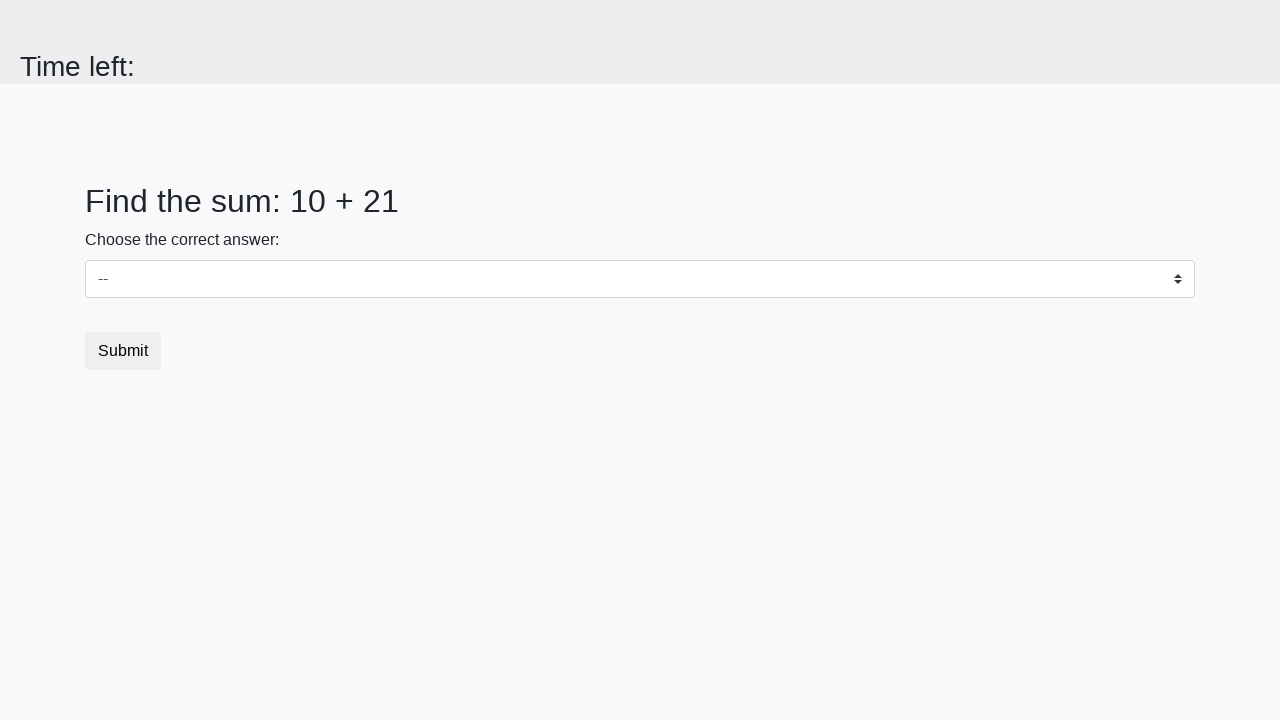

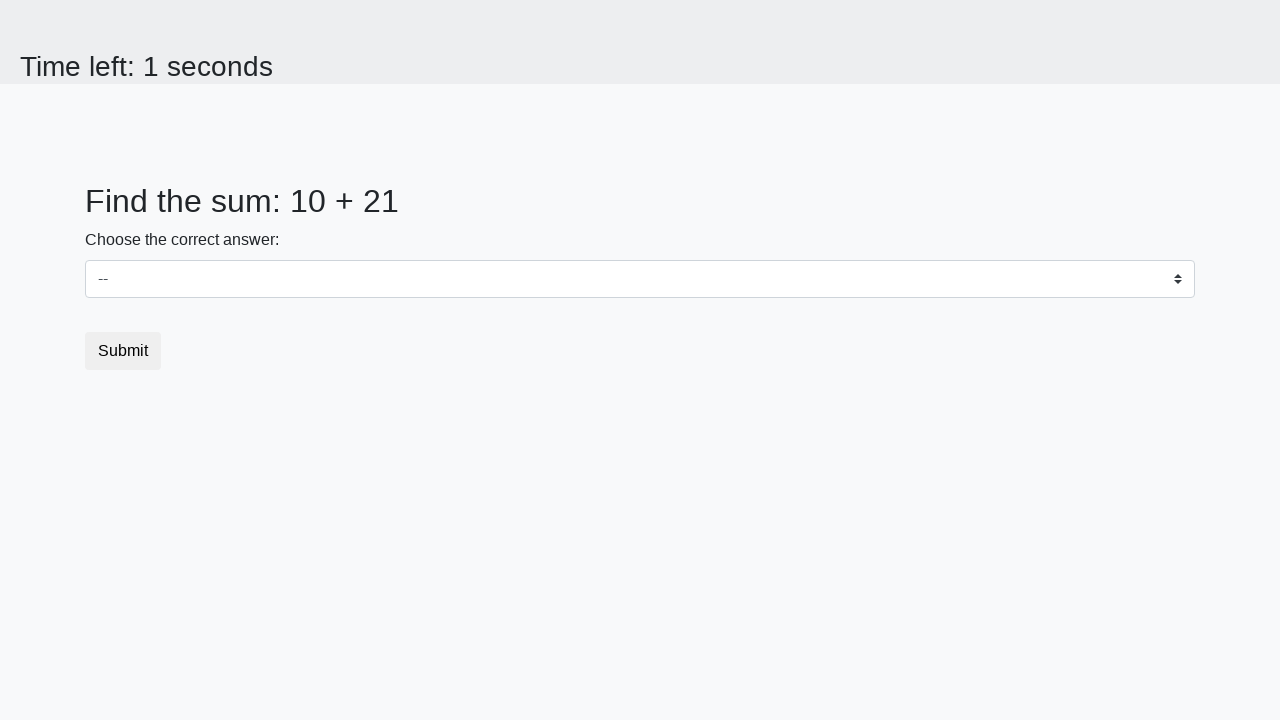